Tests that clicking the 404 status code link navigates to a page displaying the correct status message

Starting URL: https://the-internet.herokuapp.com/status_codes

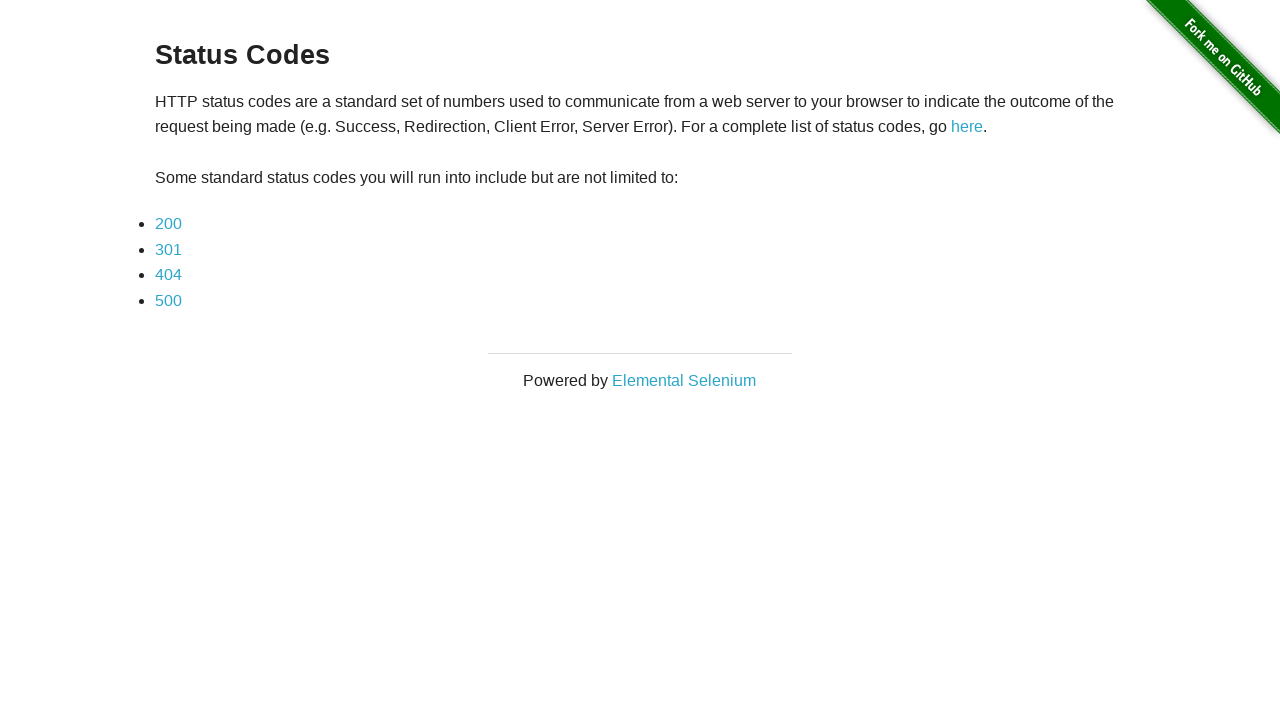

Clicked on the 404 status code link at (168, 275) on xpath=//*[text()='404']
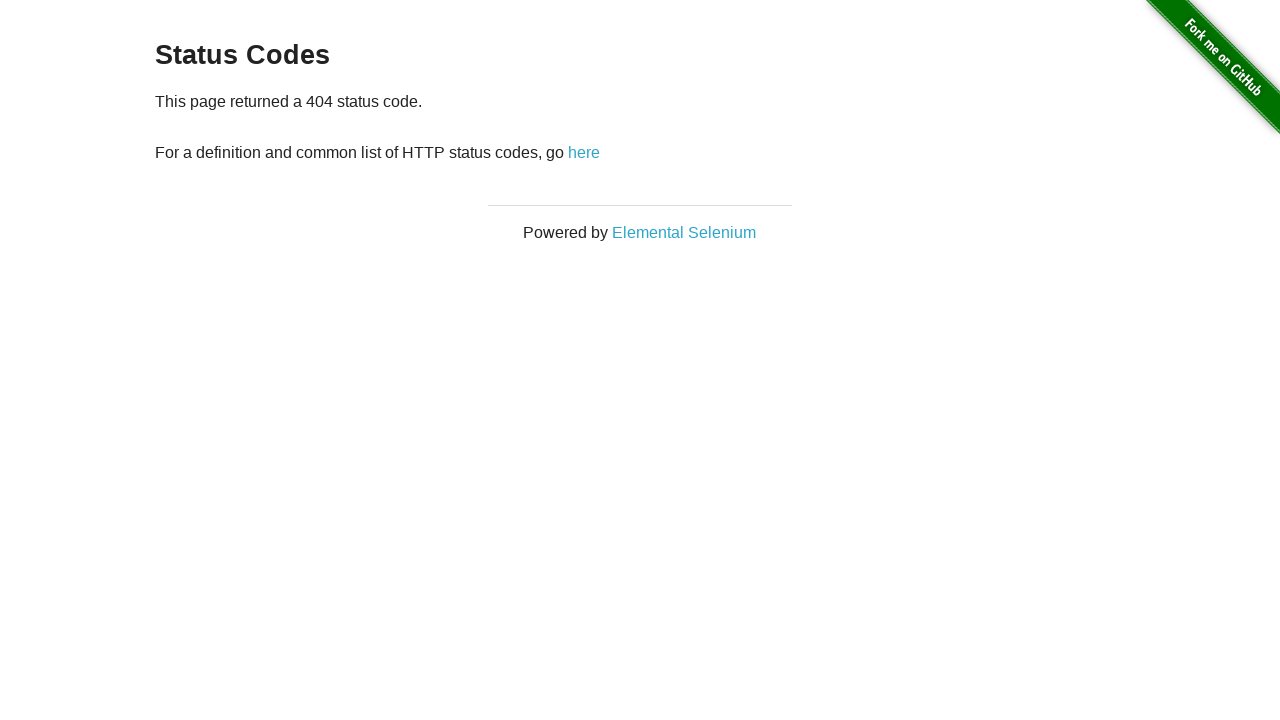

Waited for status message element to load
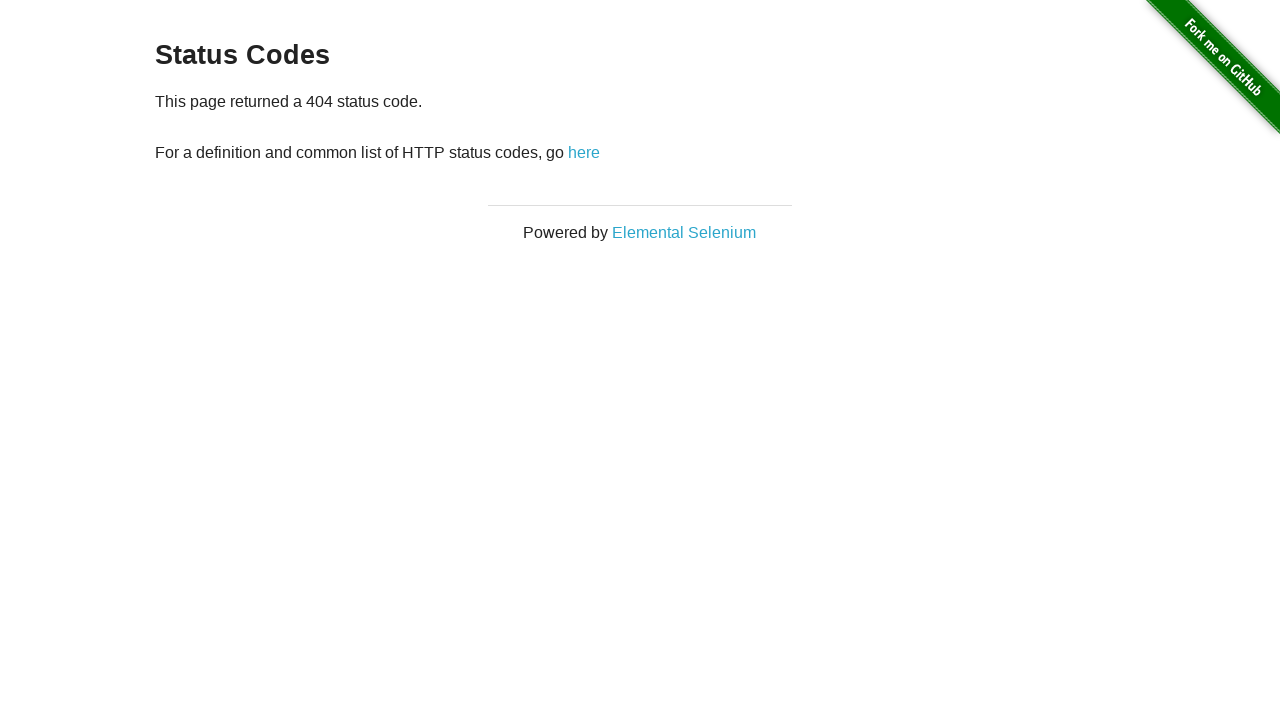

Located the status message element
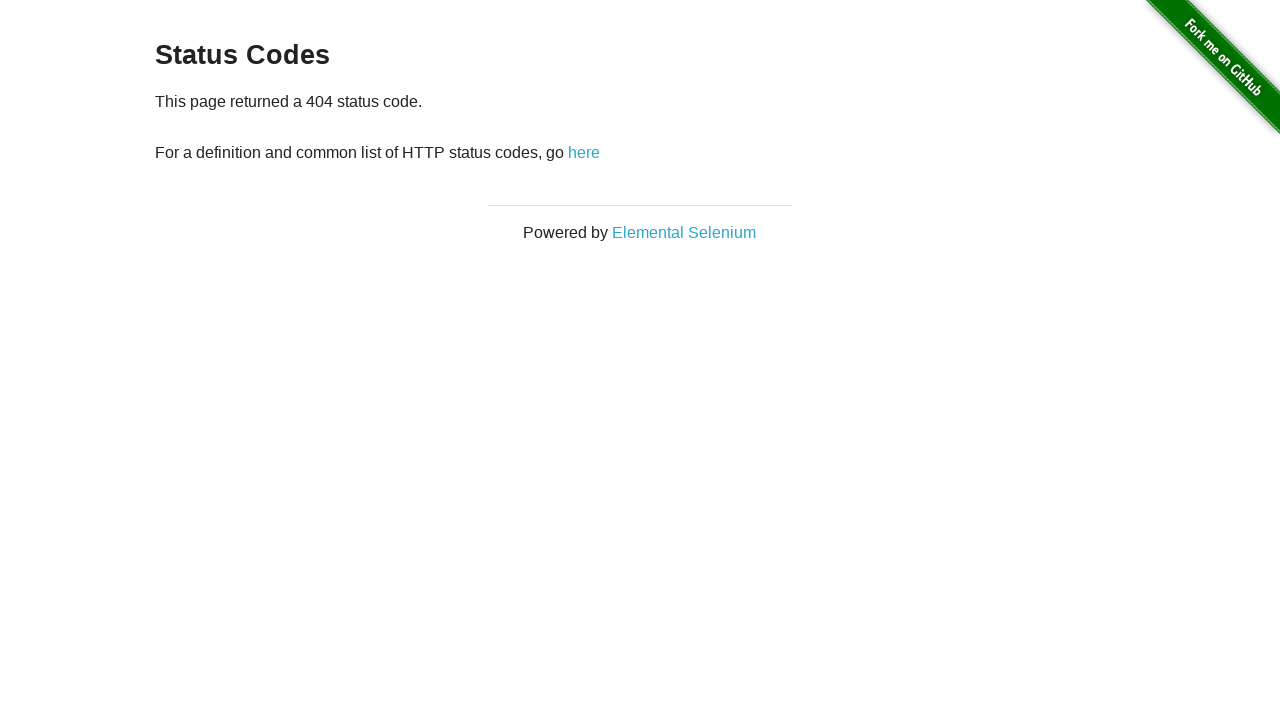

Verified that the page displays the correct 404 status message
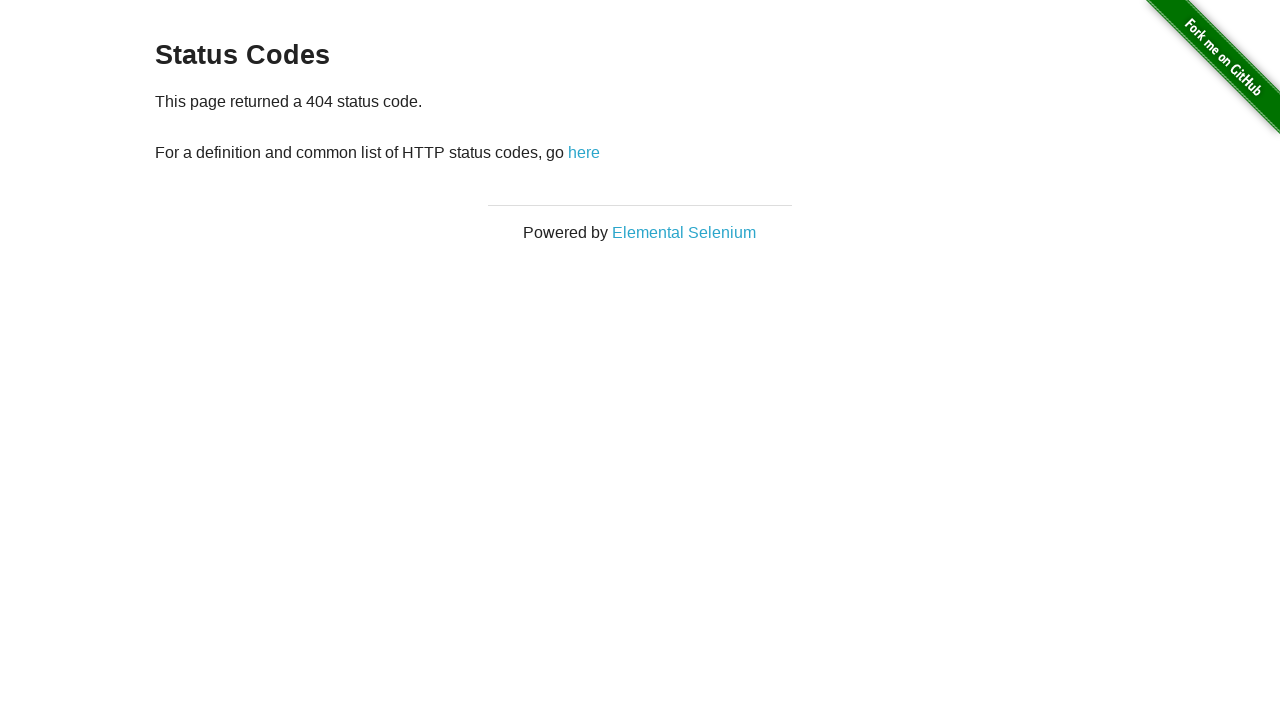

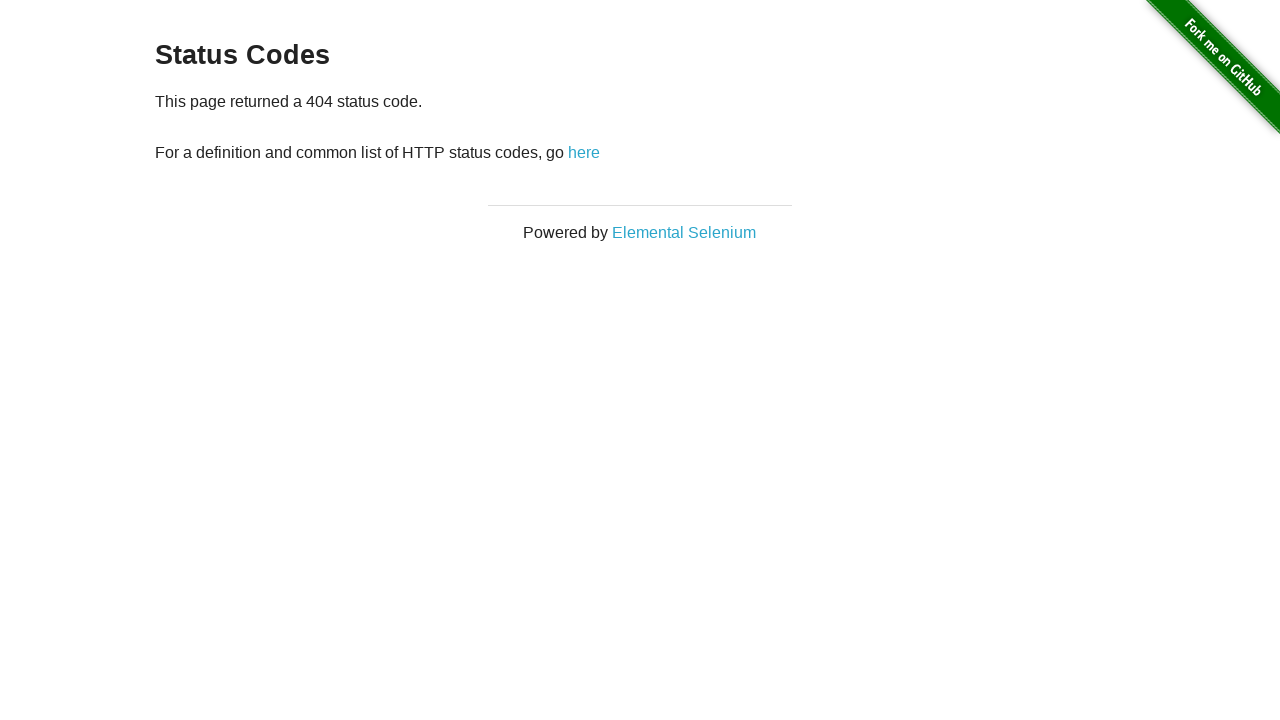